Navigates to a test automation practice page and verifies that a book table is present and contains data by checking table rows and cells.

Starting URL: https://testautomationpractice.blogspot.com/

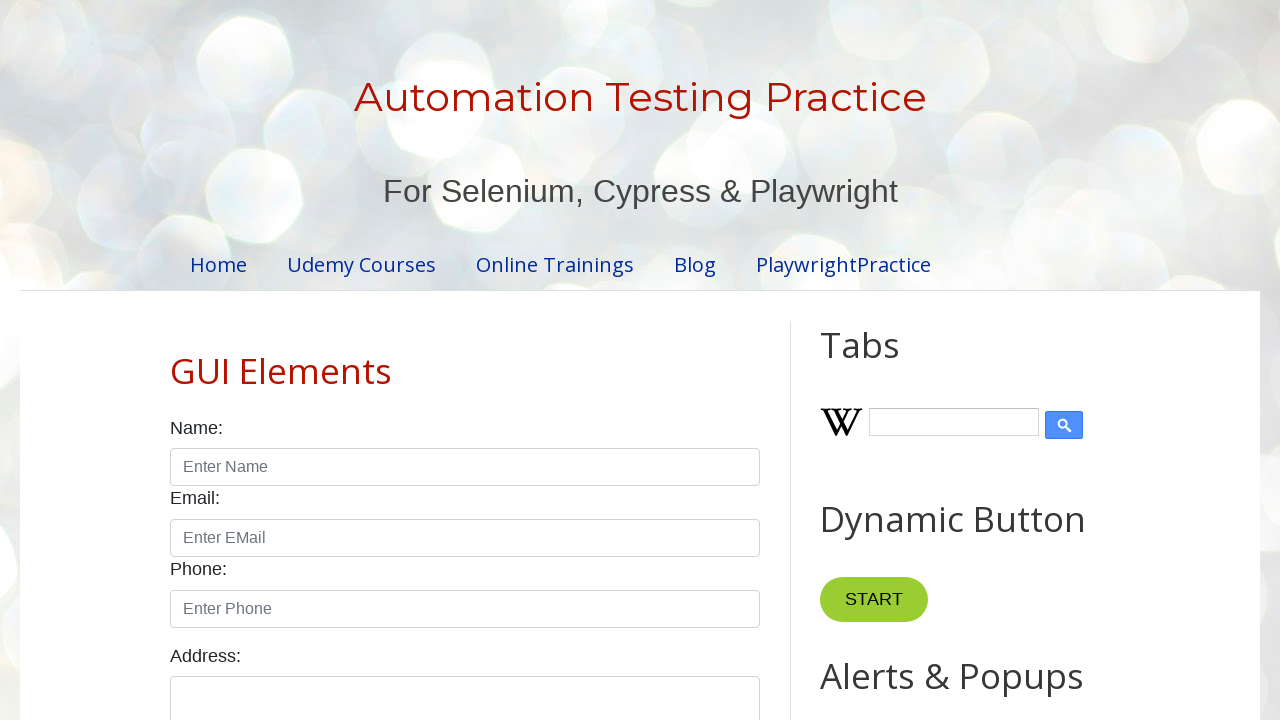

Waited for book table to be visible
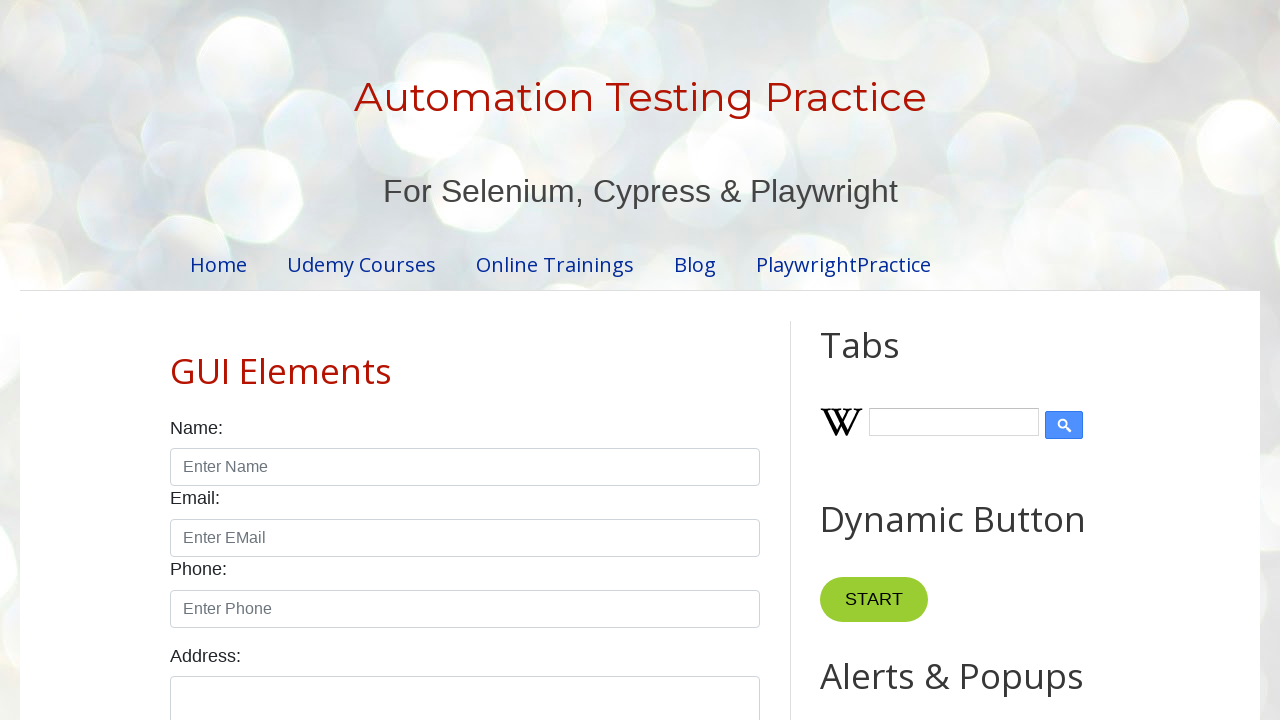

Verified first data row in book table exists
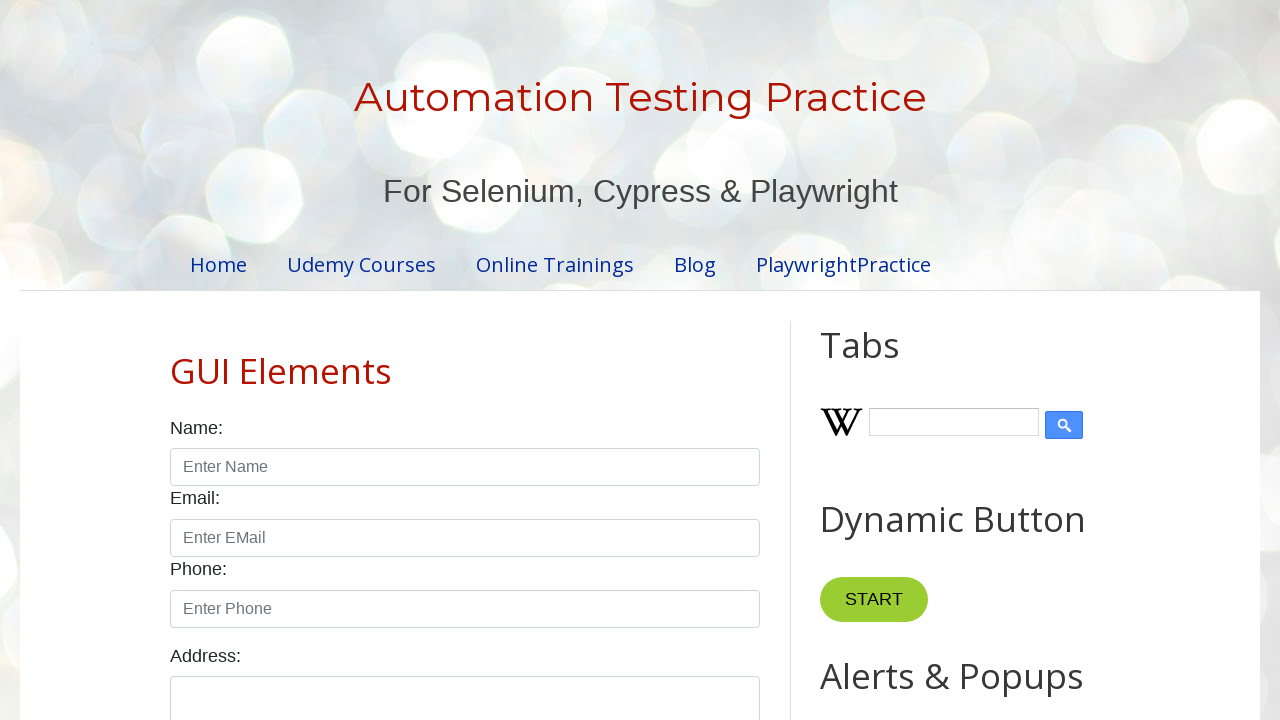

Located first book name cell in table
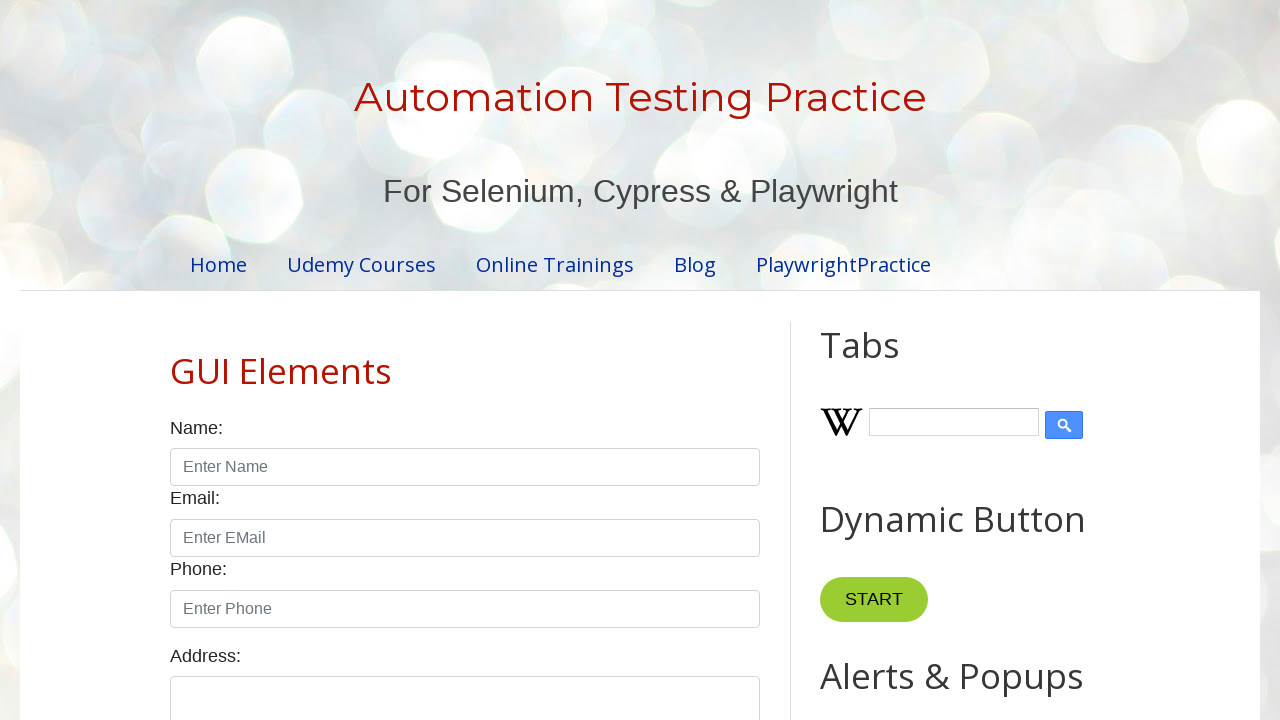

Clicked on first book name cell to verify interactivity at (290, 360) on xpath=//table[@name='BookTable']//tr[2]//td[1]
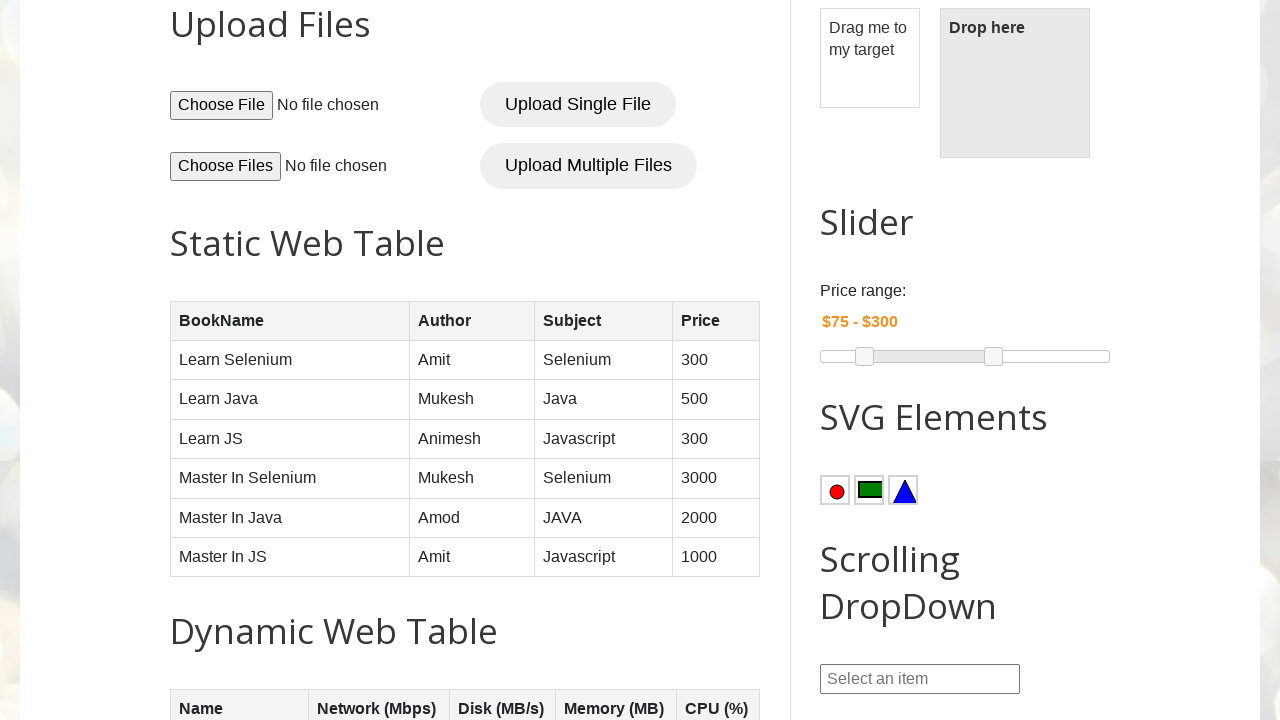

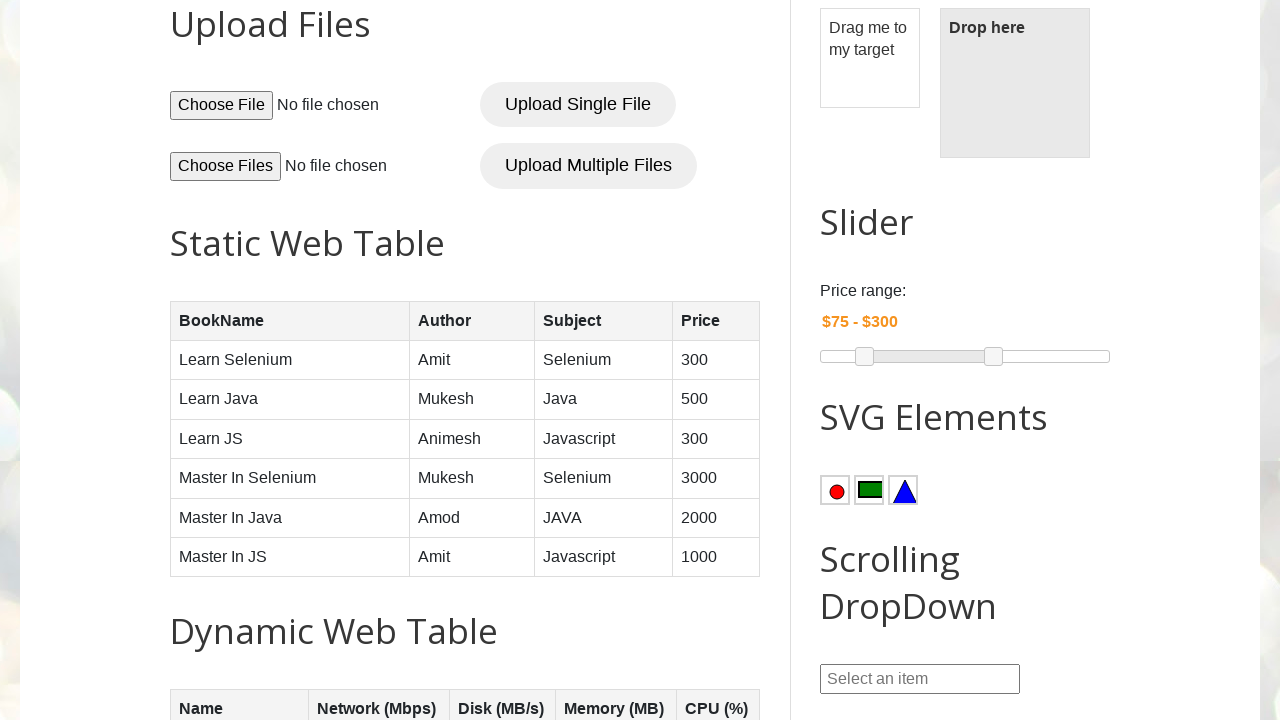